Tests drag and drop functionality by dragging an element from one container to another and verifying the drop was successful

Starting URL: https://crossbrowsertesting.github.io/drag-and-drop

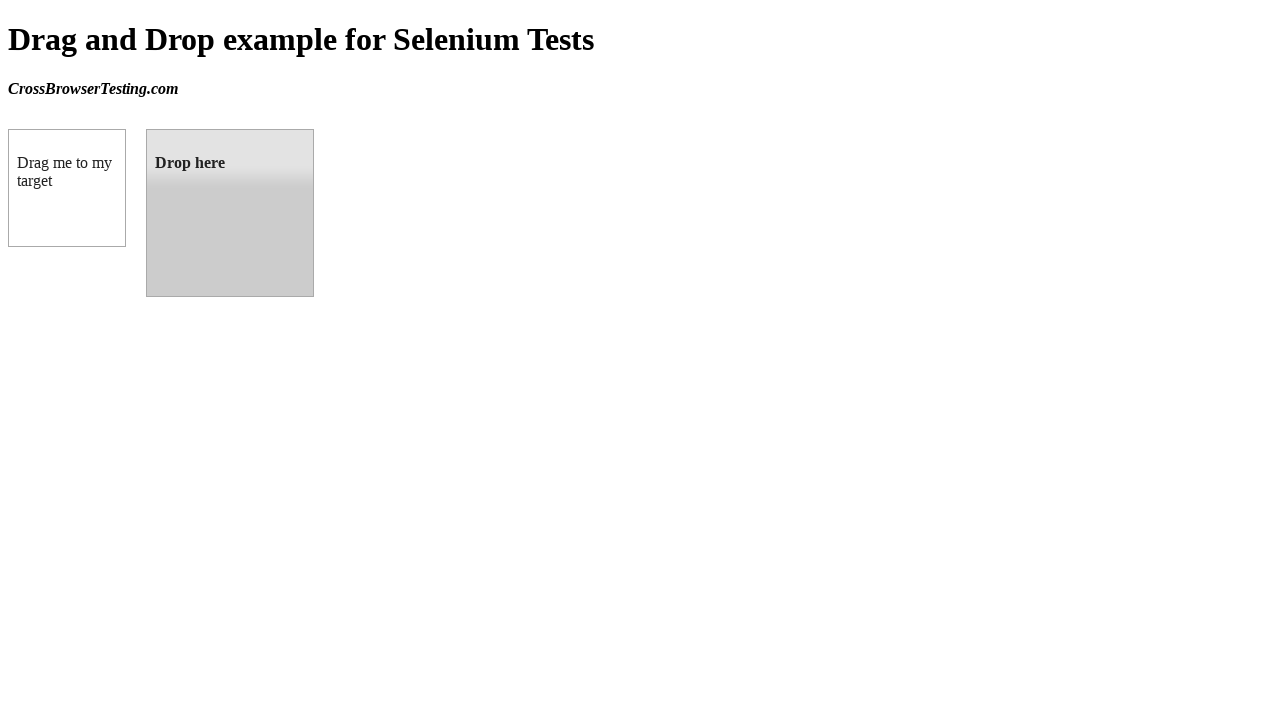

Navigated to drag and drop test page
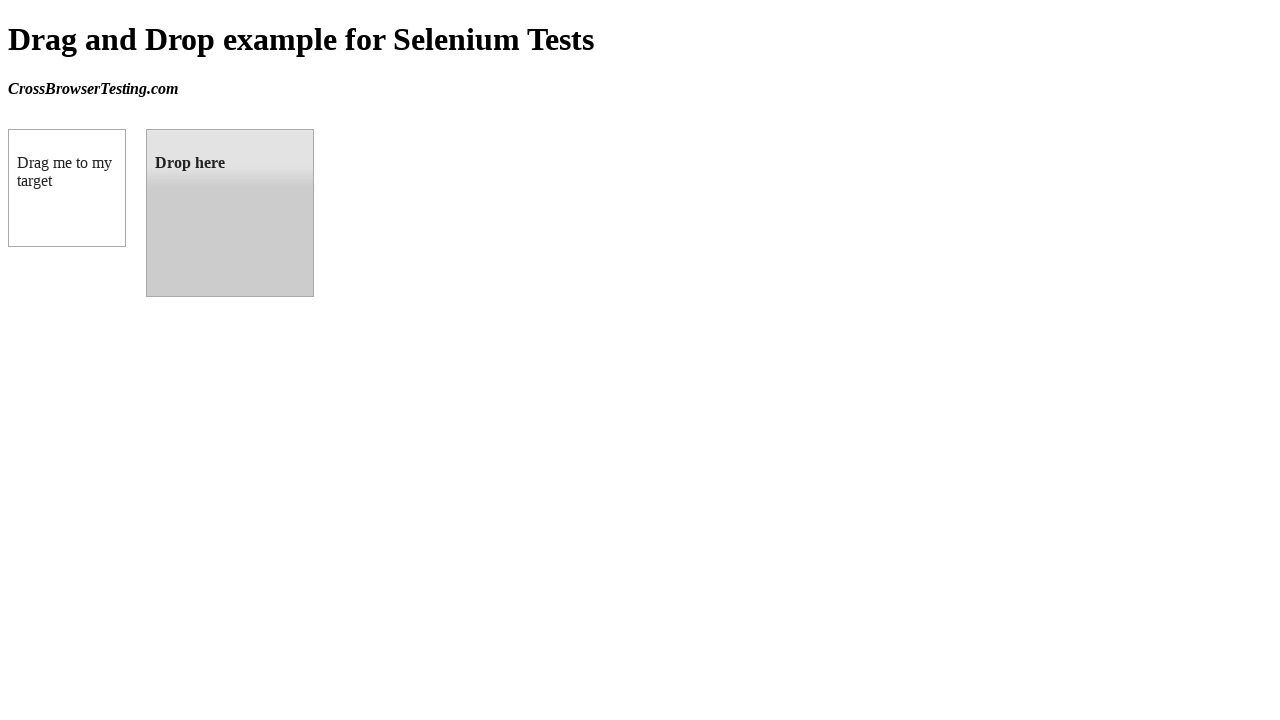

Located draggable element
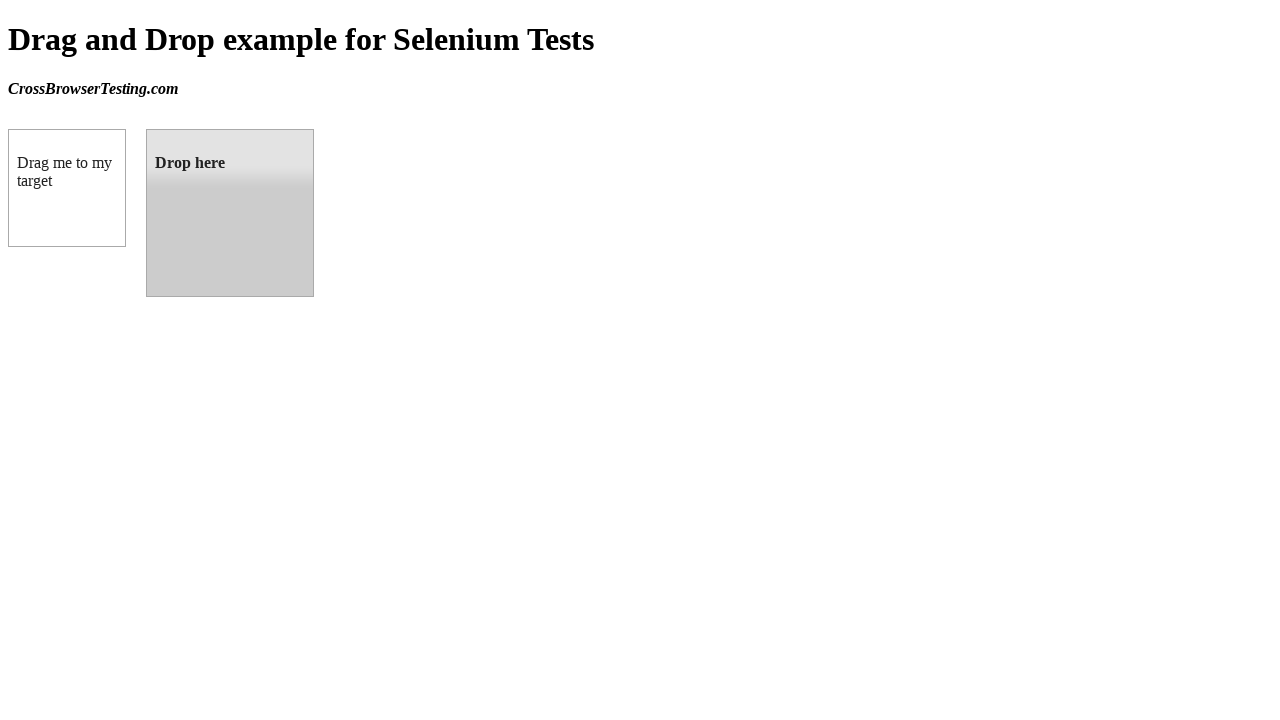

Located droppable element
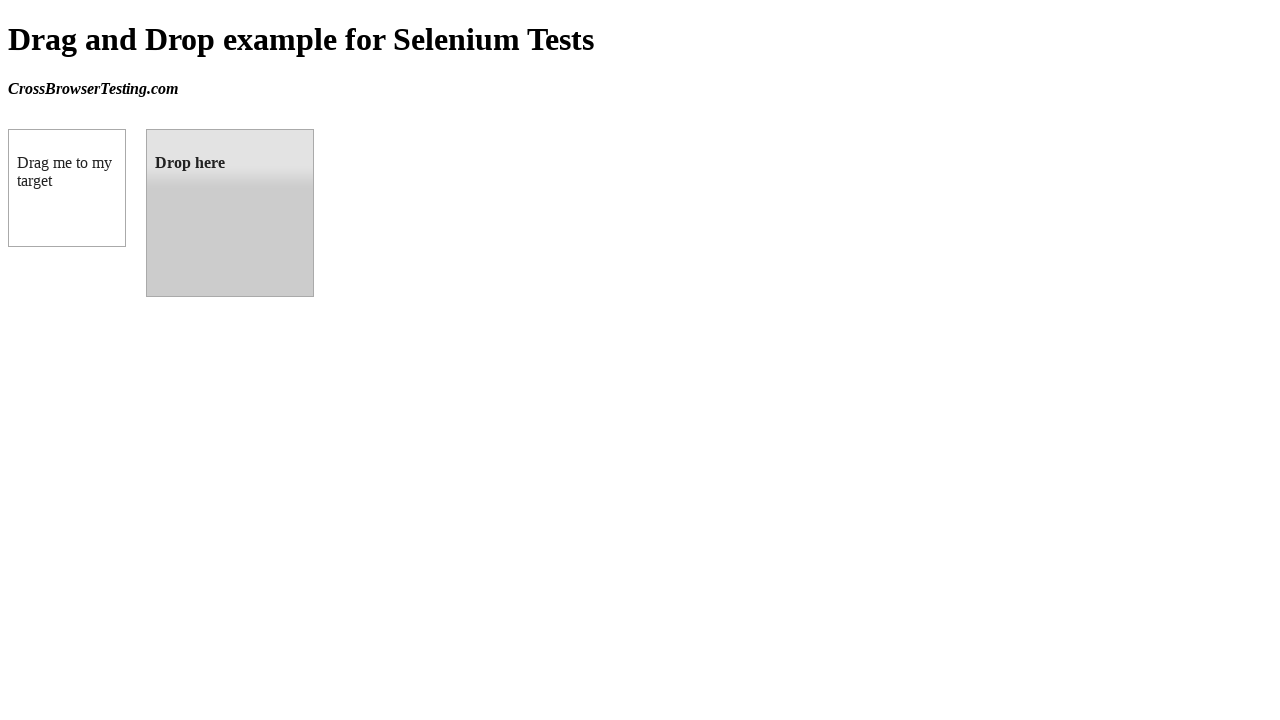

Dragged element from draggable container to droppable container at (230, 213)
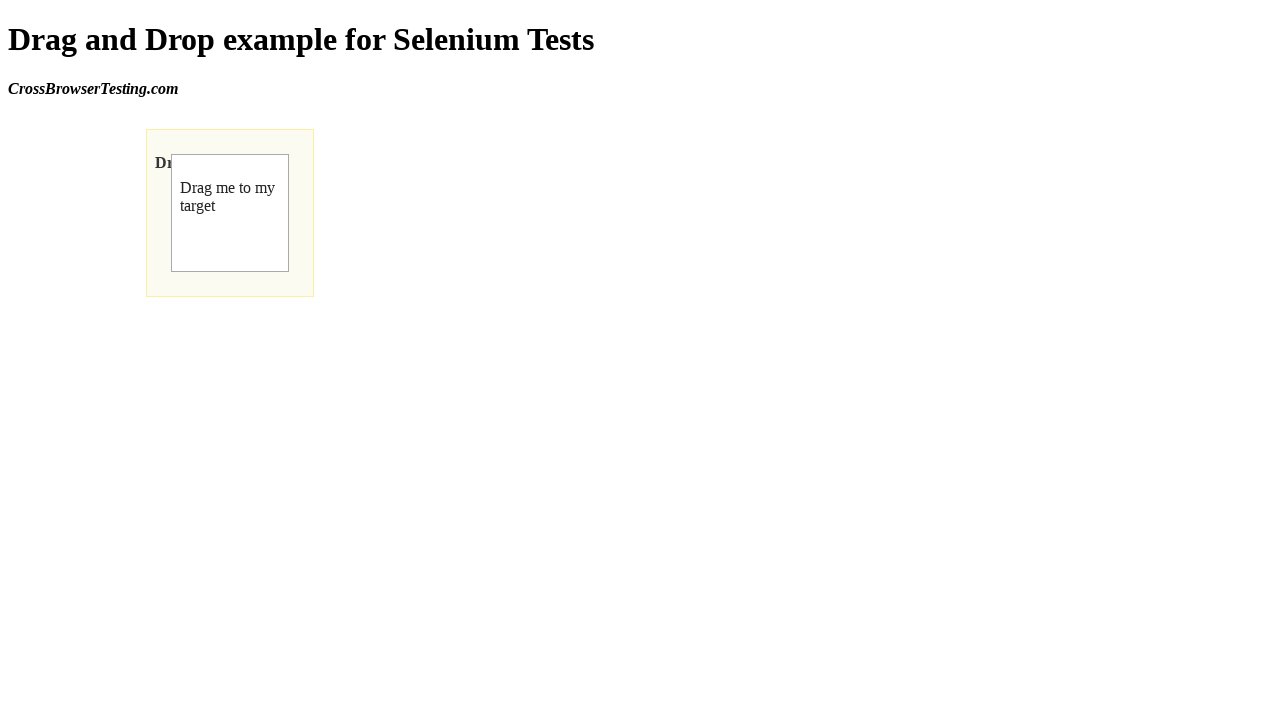

Retrieved result text from droppable element
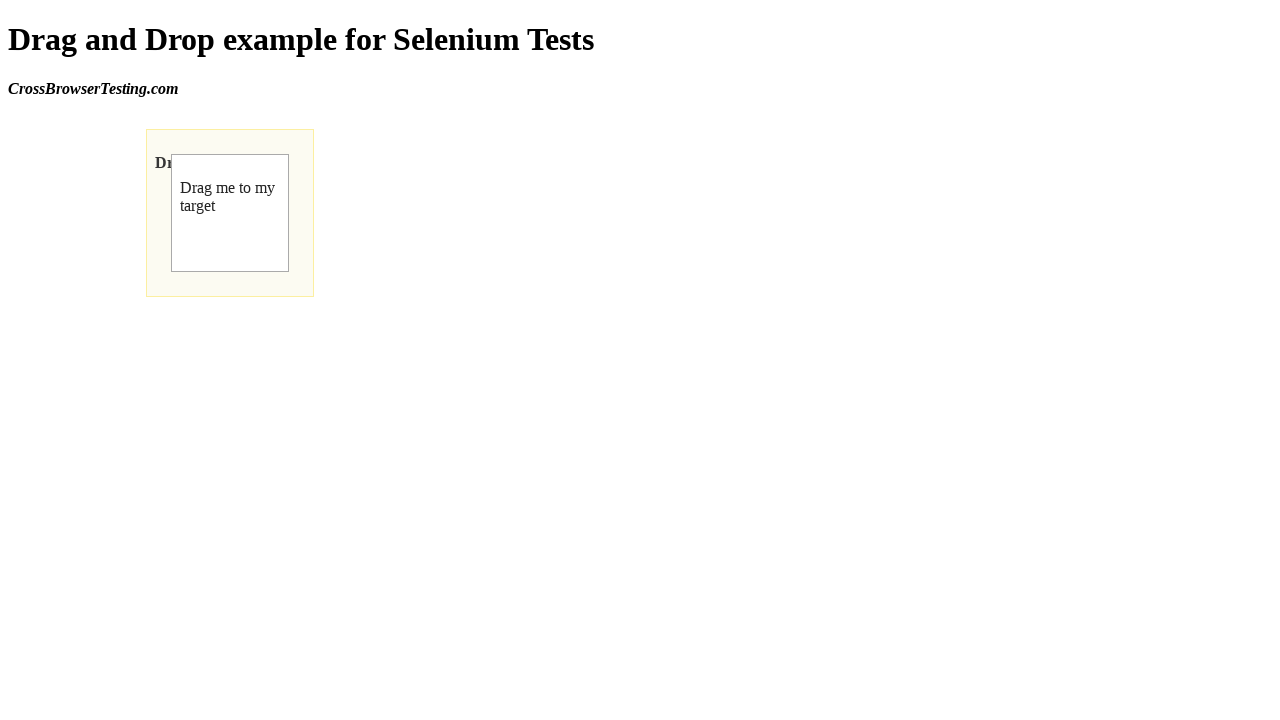

Verified drop was successful - result text is 'Dropped!'
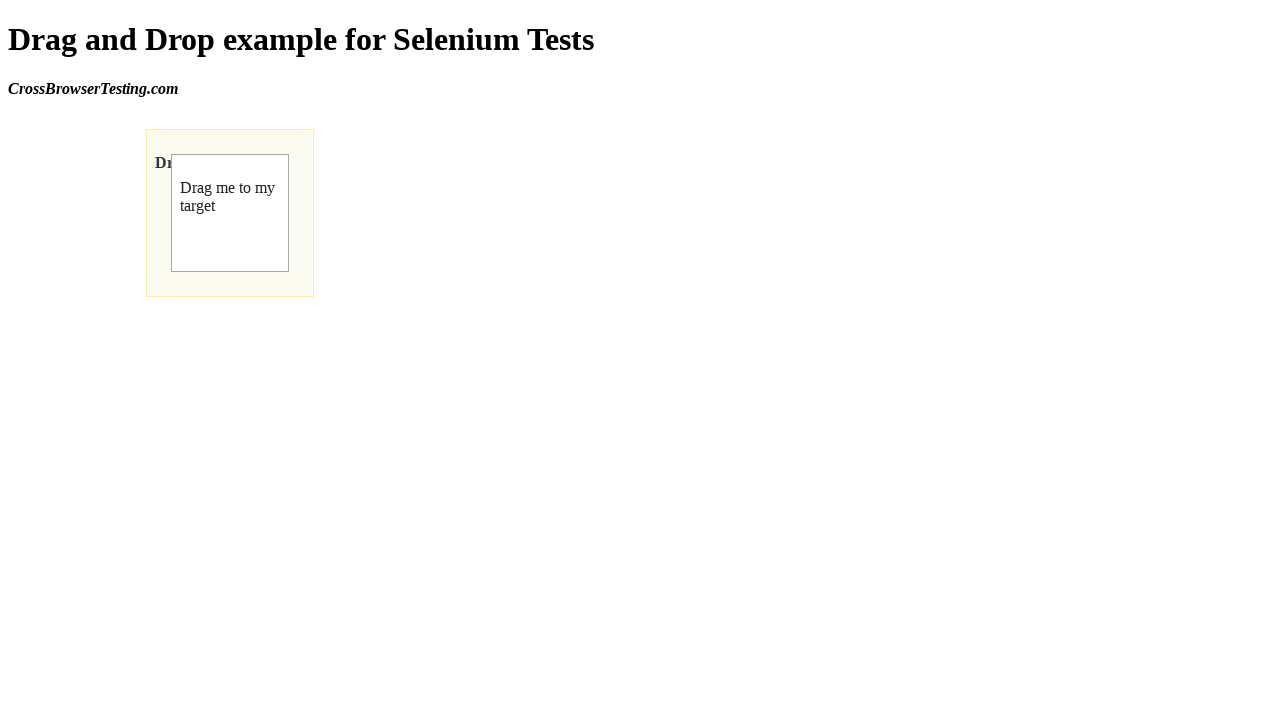

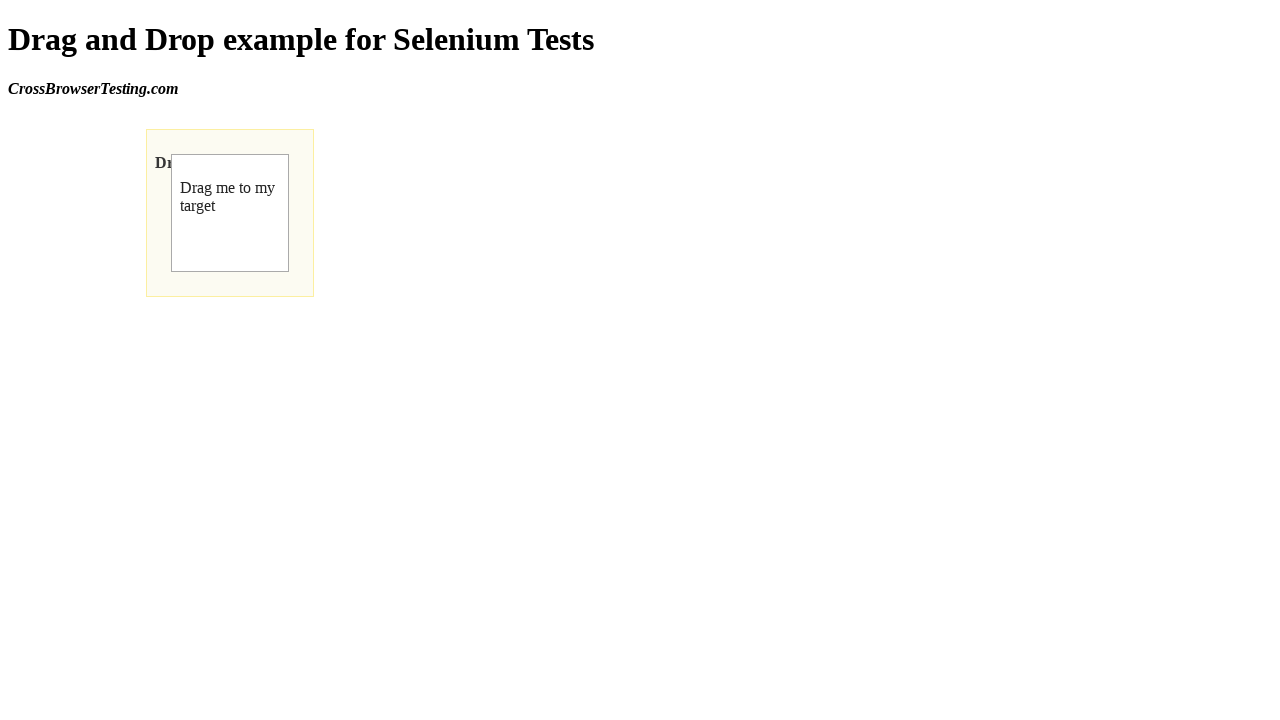